Tests double-click functionality by double-clicking a button and verifying the resulting message is displayed

Starting URL: https://automationfc.github.io/basic-form/index.html

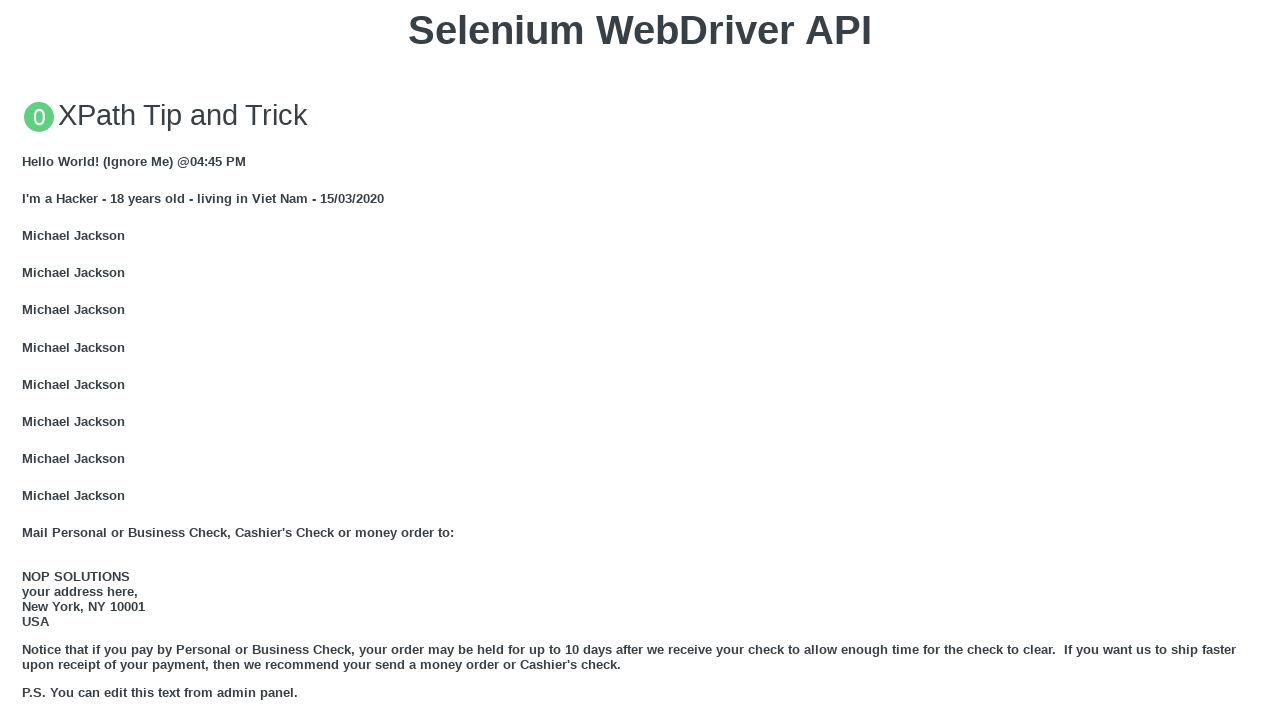

Navigated to basic form test page
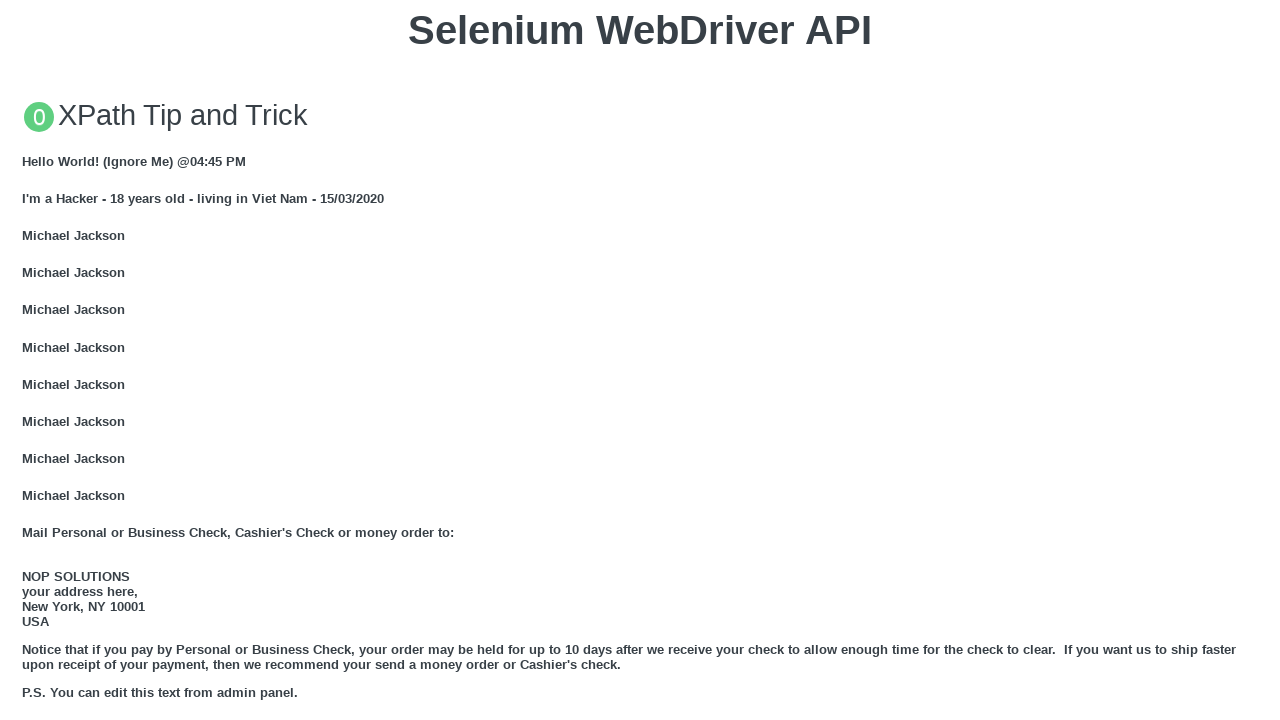

Double-clicked the 'Double click me' button at (640, 361) on xpath=//button[text()='Double click me']
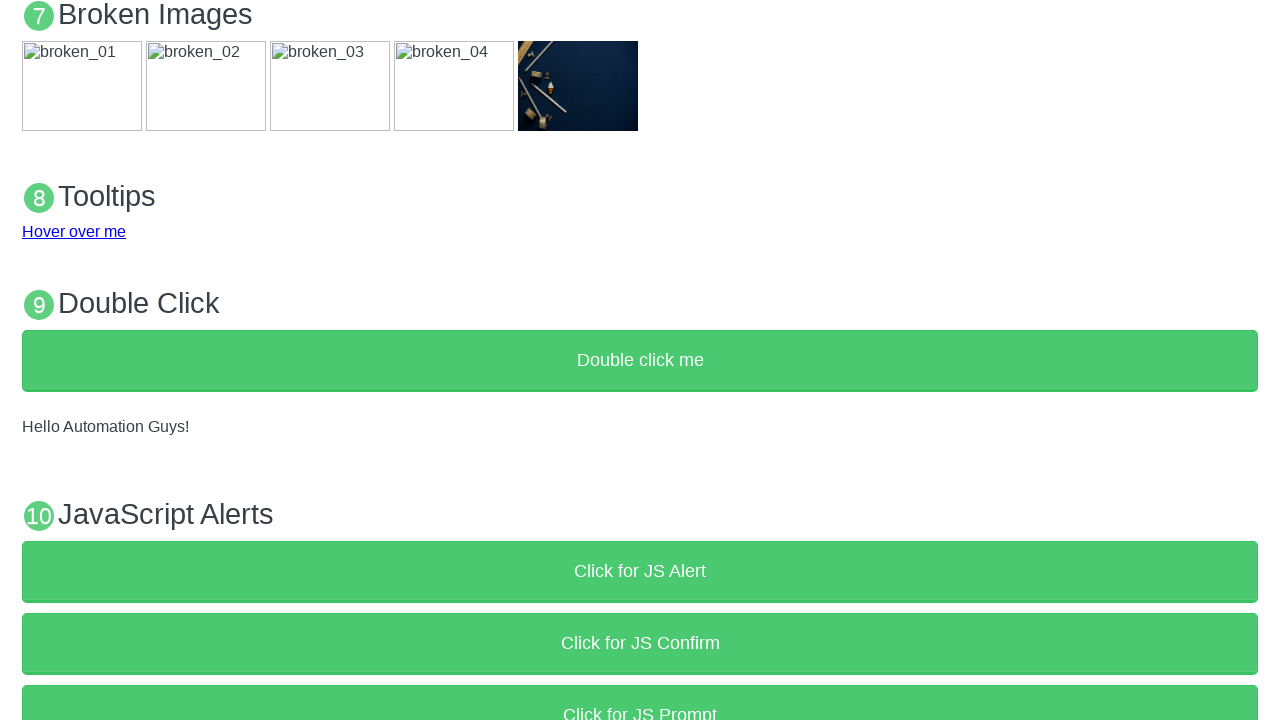

Verified success message 'Hello Automation Guys!' is displayed
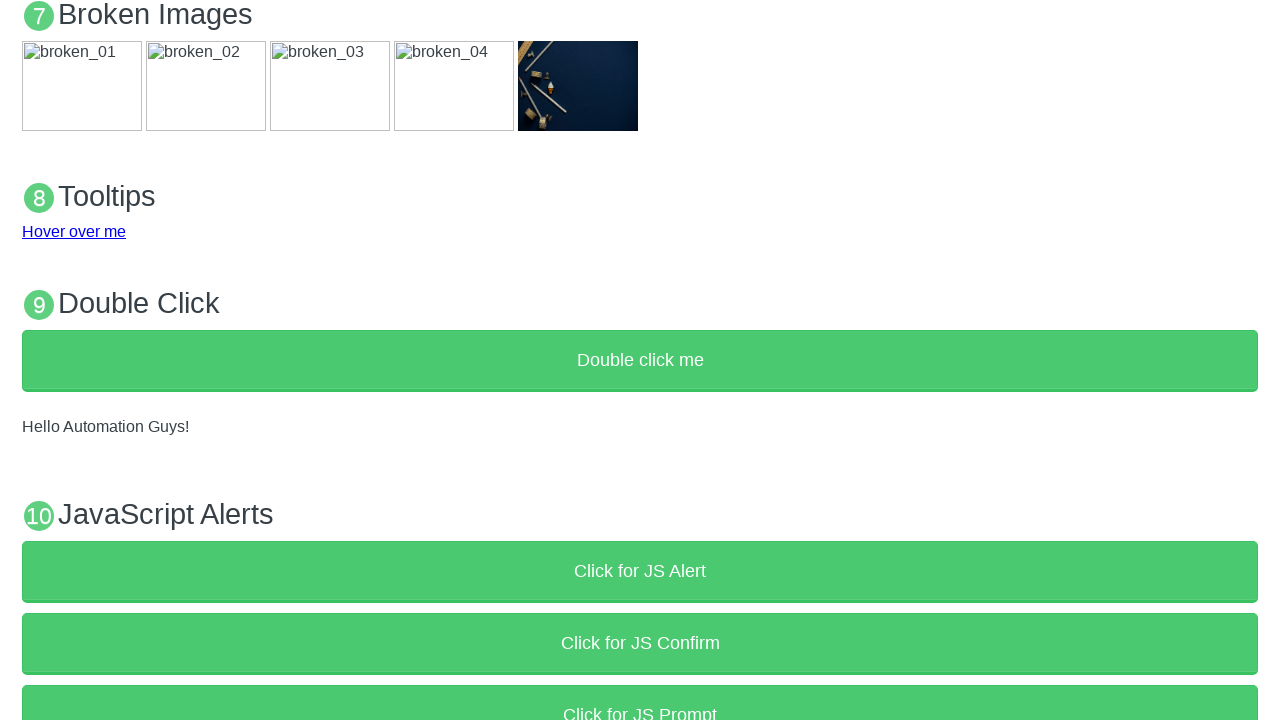

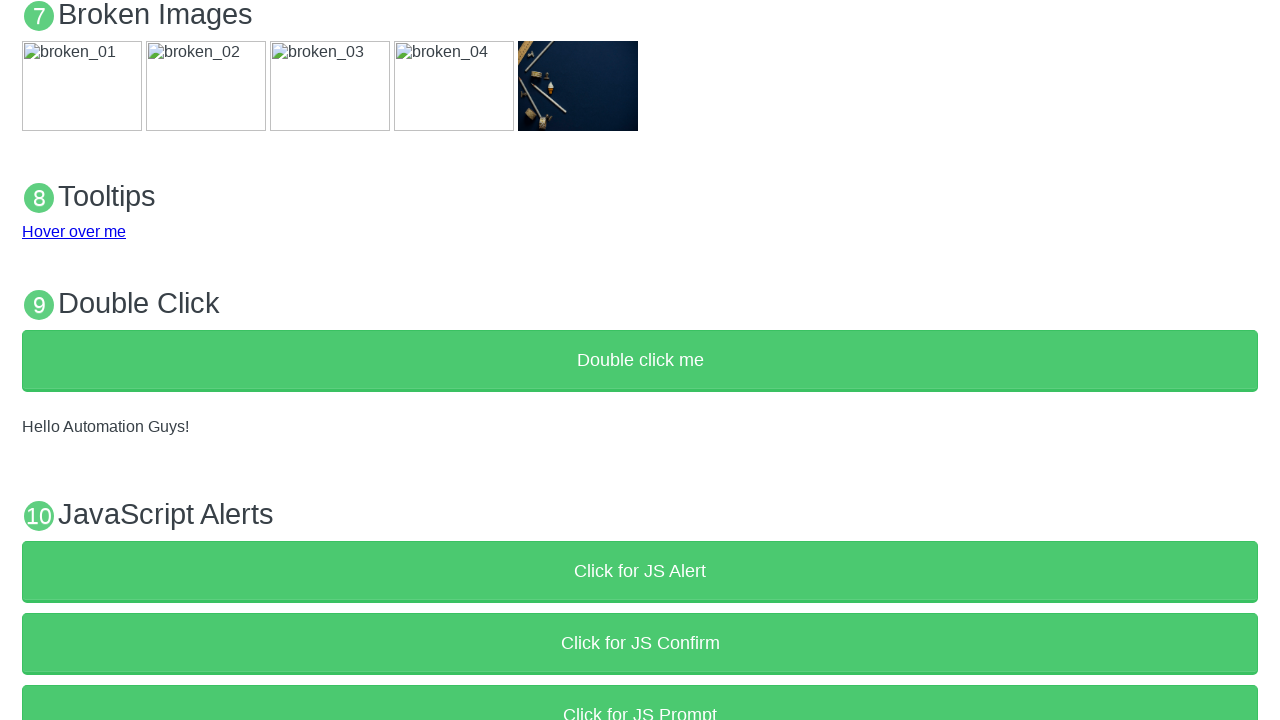